Tests color picker input by entering a hex color value

Starting URL: https://www.selenium.dev/selenium/web/web-form.html

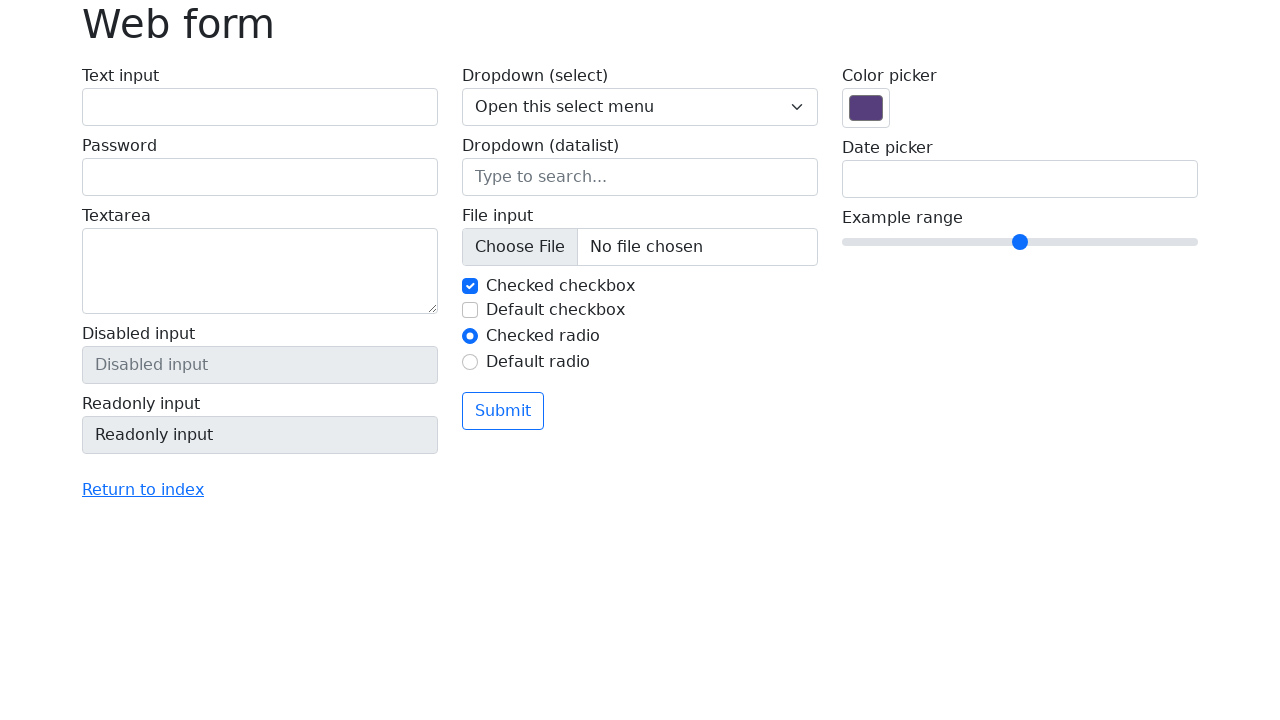

Navigated to Selenium web form page
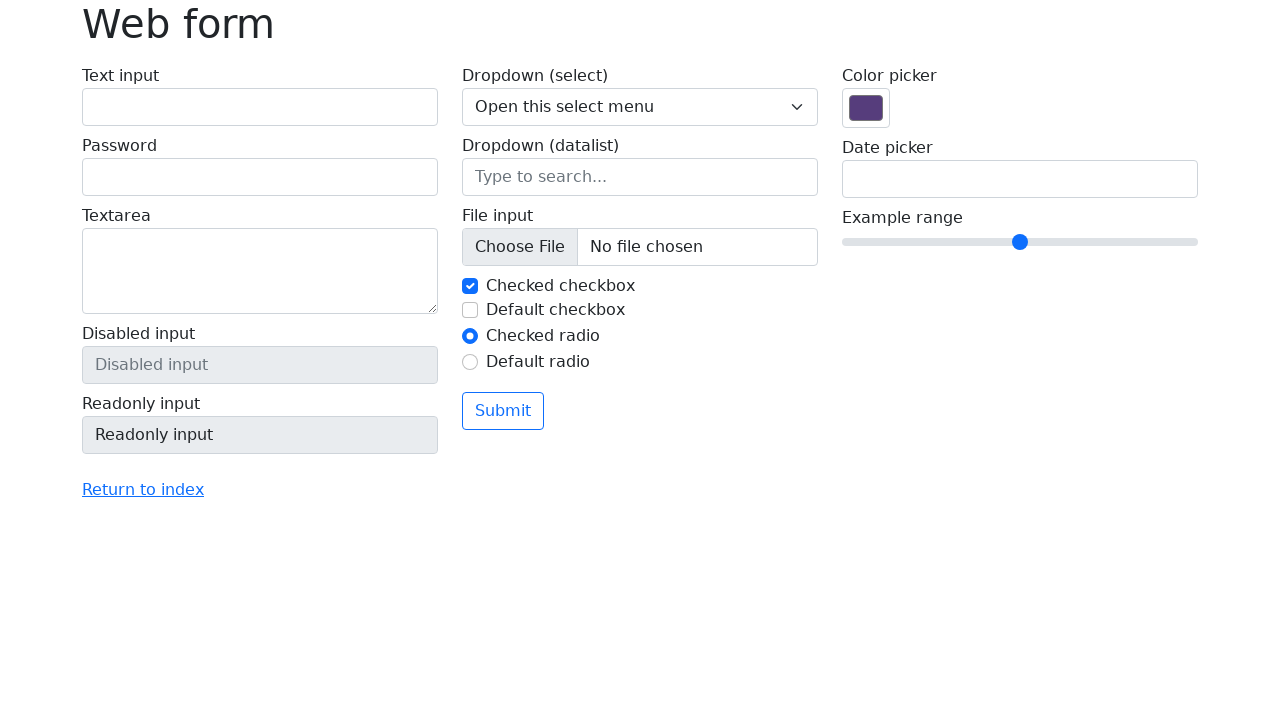

Entered hex color value #ff0000 in color picker field on input[name='my-colors']
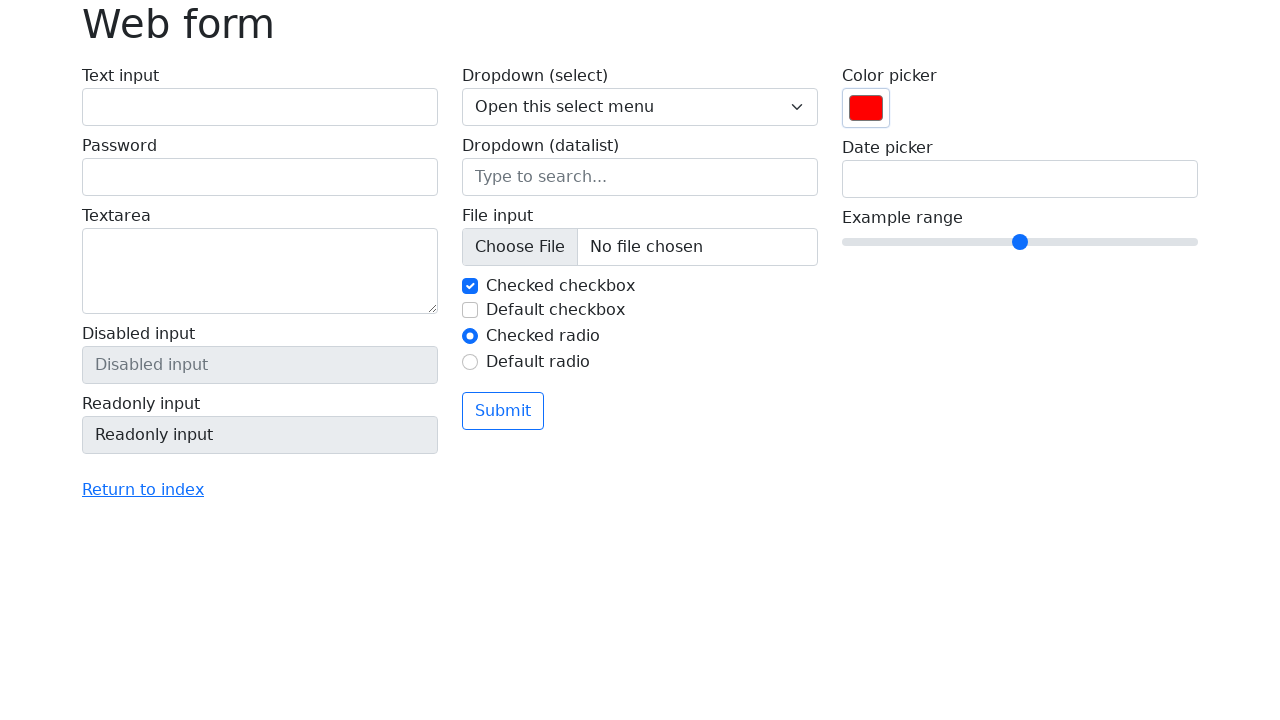

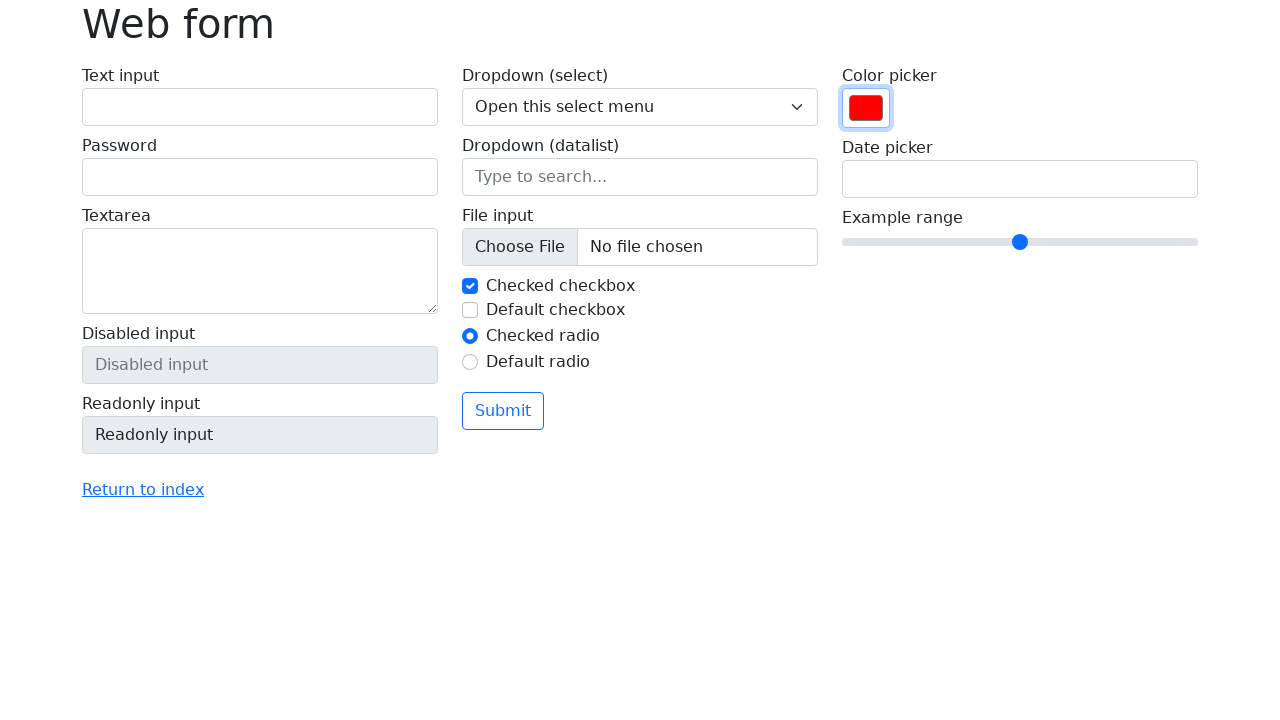